Tests progress bar functionality by starting the progress bar

Starting URL: http://www.uitestingplayground.com/

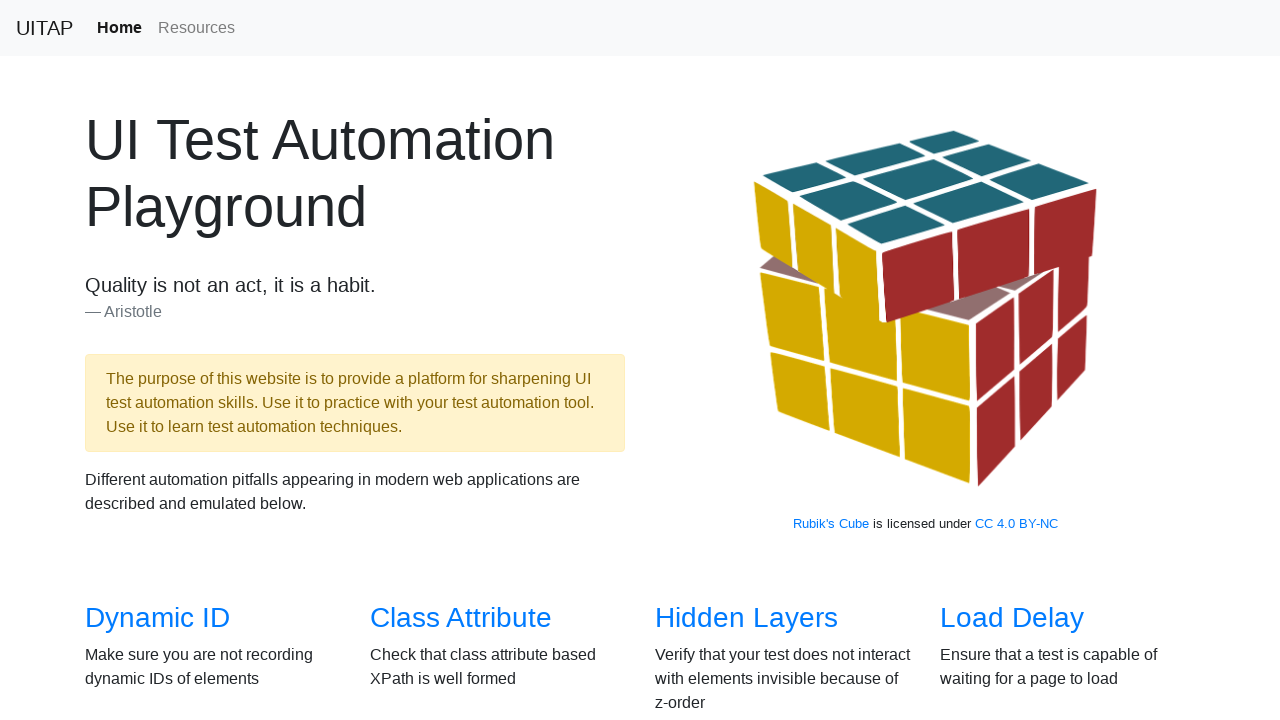

Clicked on Progress Bar link from the home page at (1022, 361) on xpath=//*[@id='overview']/div/div[3]/div[4]/h3/a
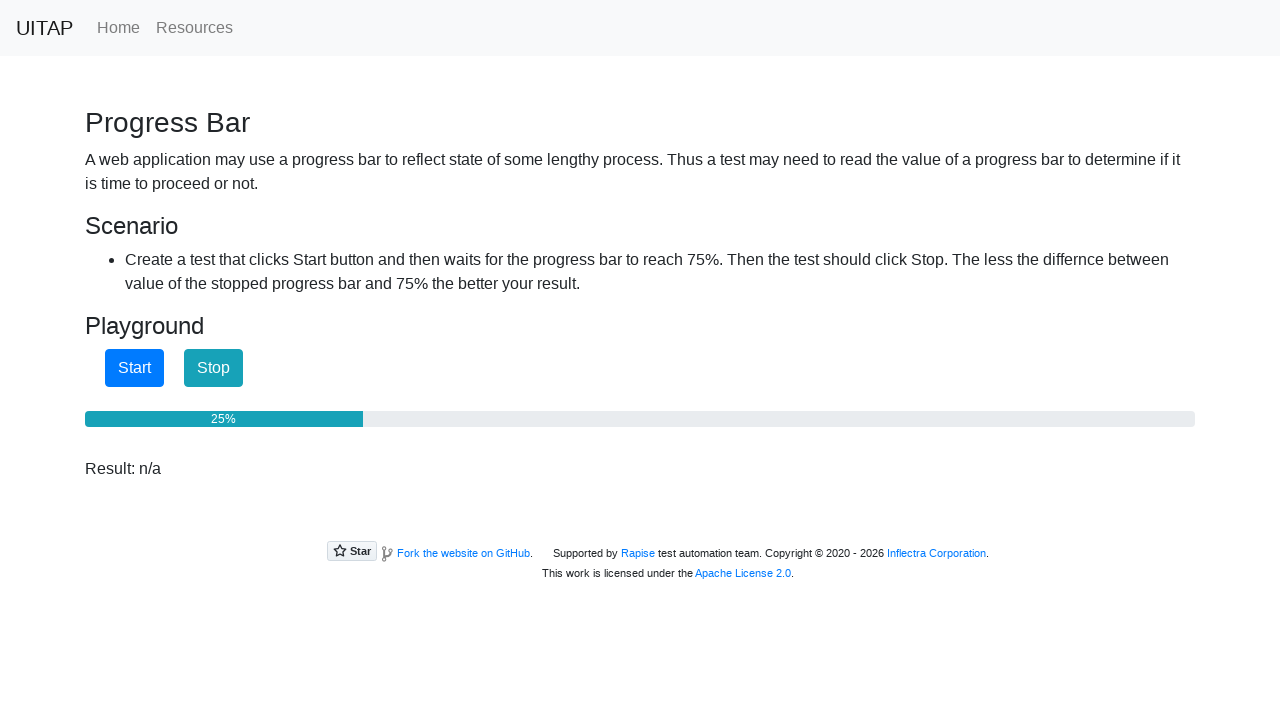

Clicked the start button to begin progress bar at (134, 368) on #startButton
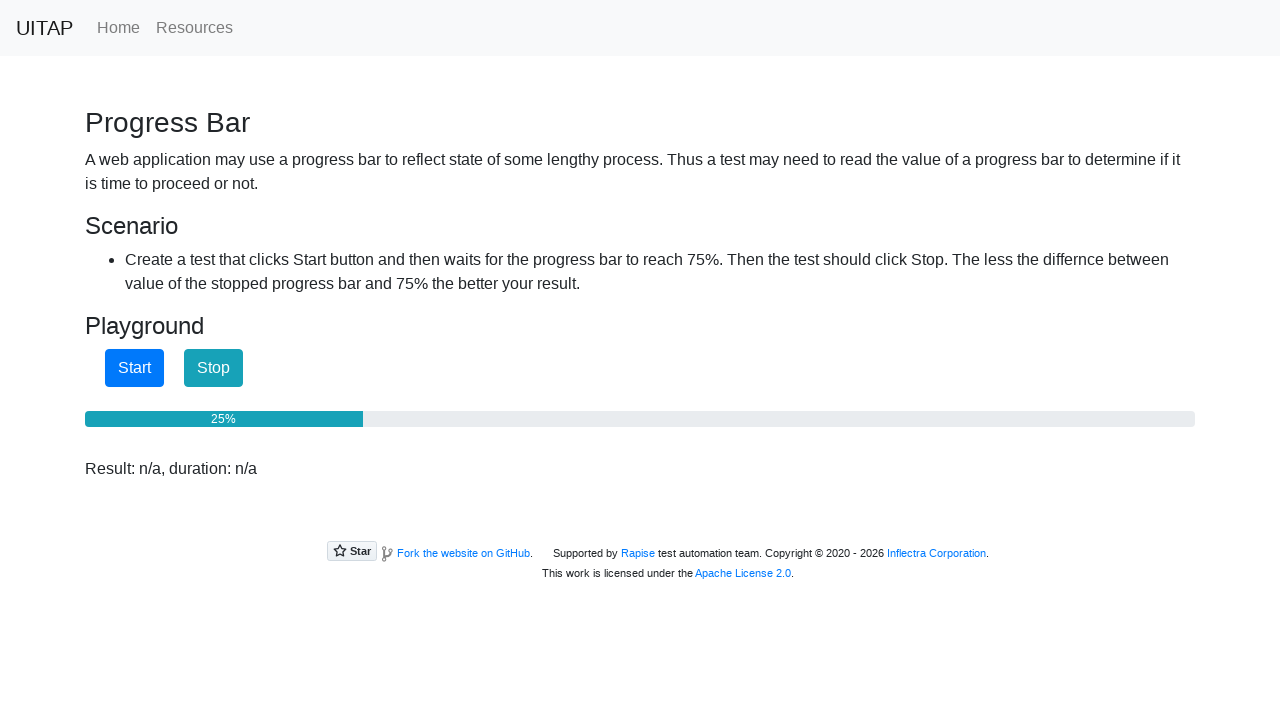

Waited 2 seconds for progress bar to advance
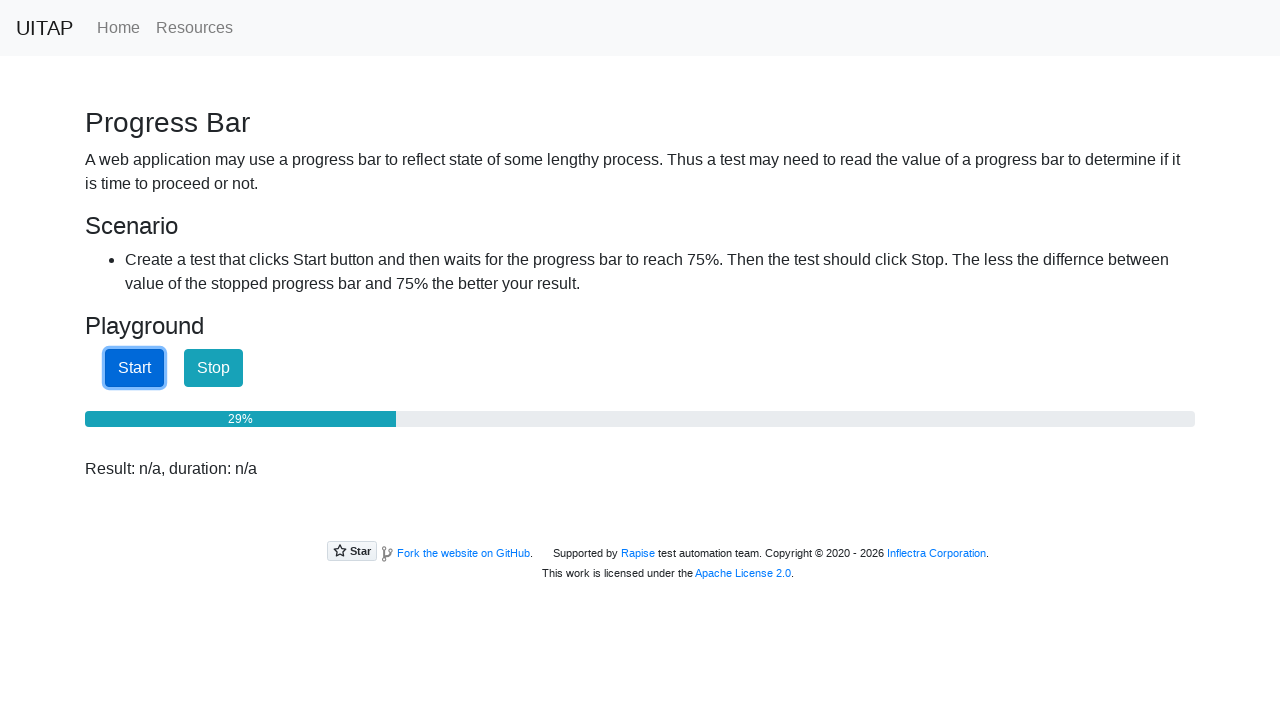

Clicked stop button to stop the progress bar at (214, 368) on #stopButton
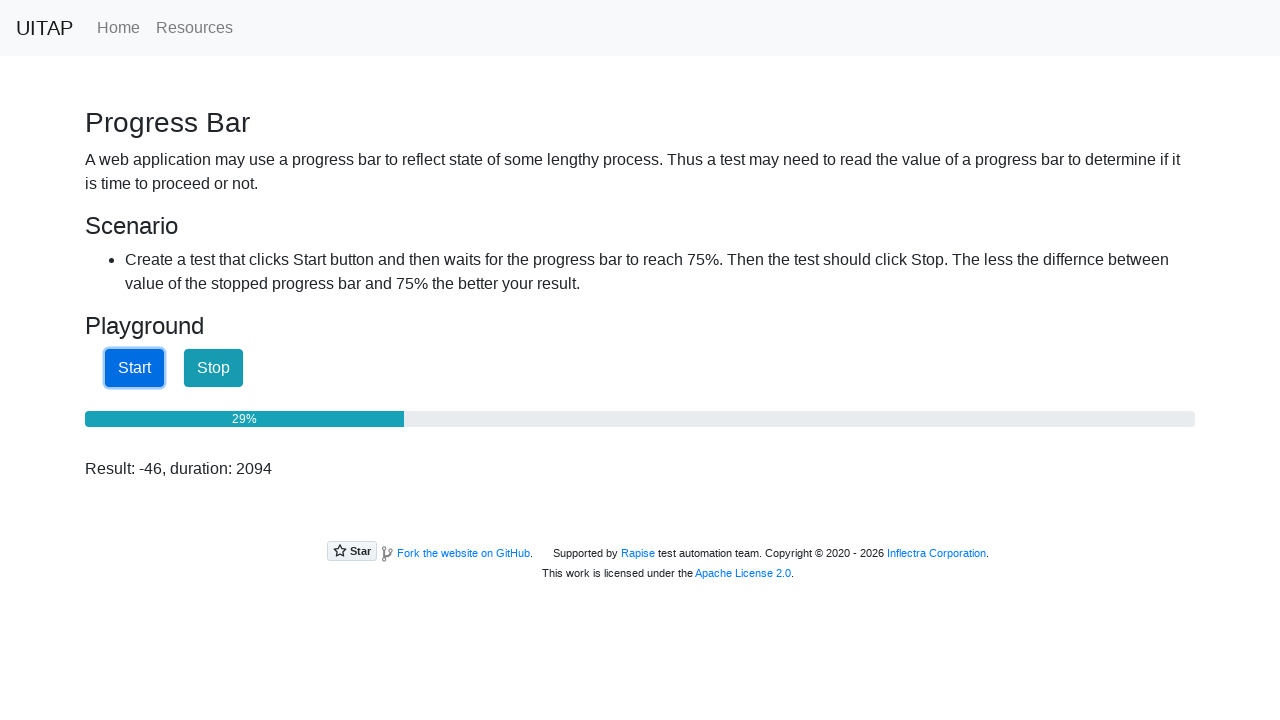

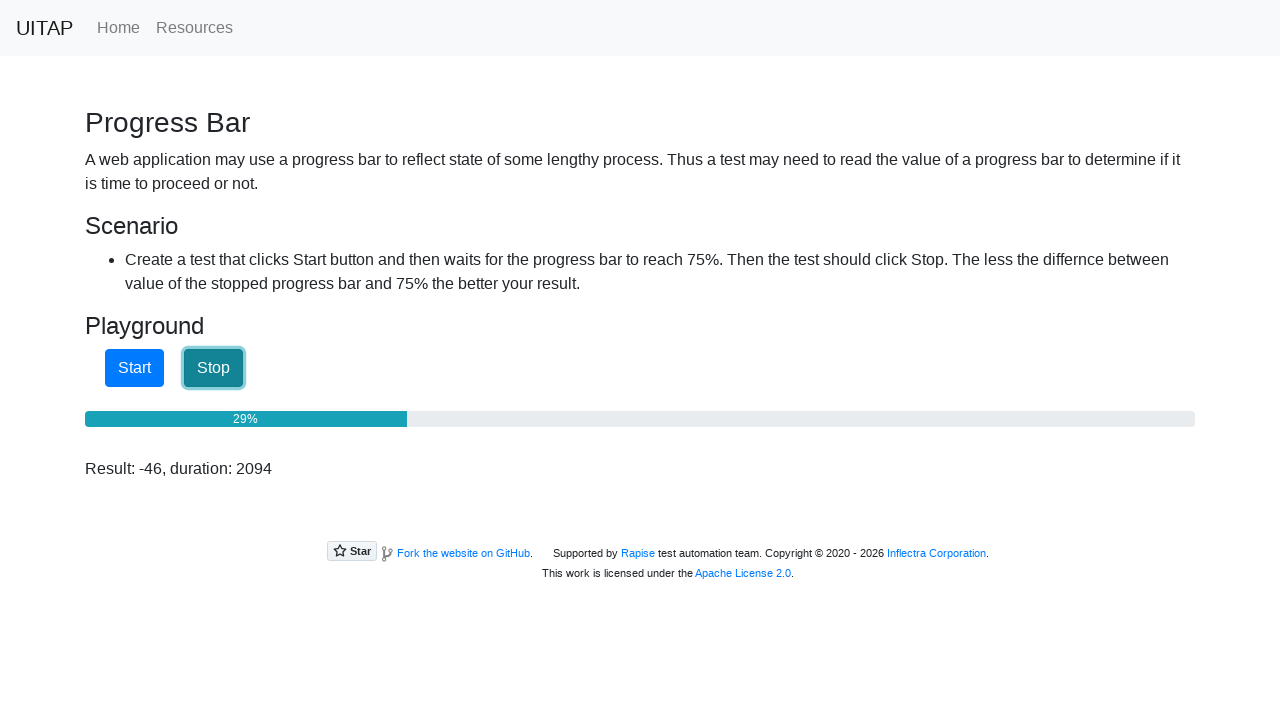